Tests iframe switching by scrolling to an element and then switching into an iframe to interact with its content

Starting URL: https://www.rahulshettyacademy.com/AutomationPractice/

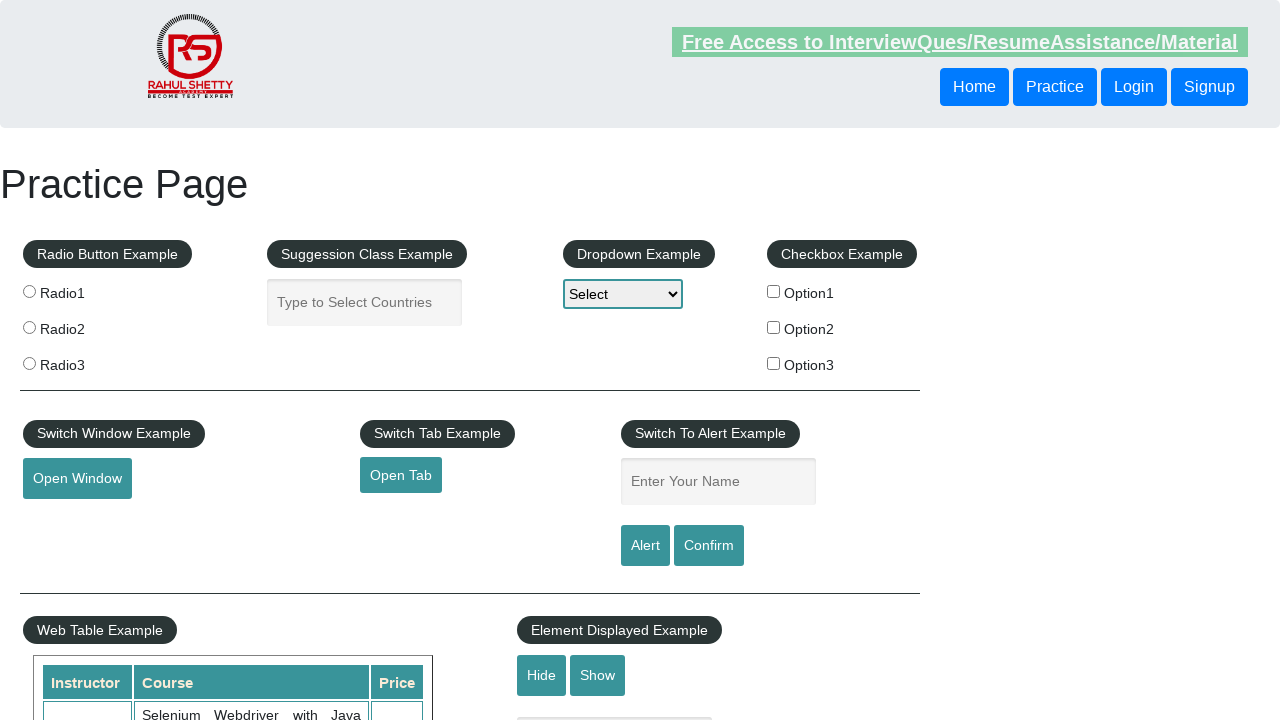

Scrolled to mouse hover element
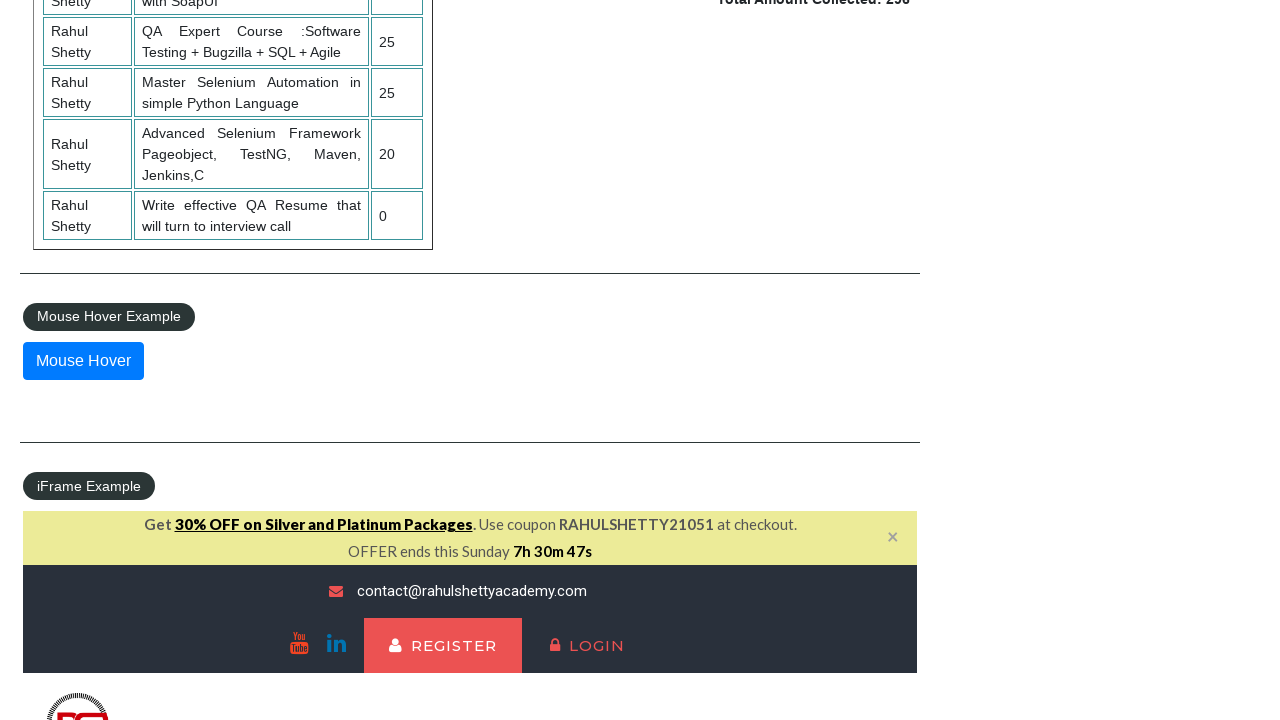

Located and switched to iframe with id 'courses-iframe'
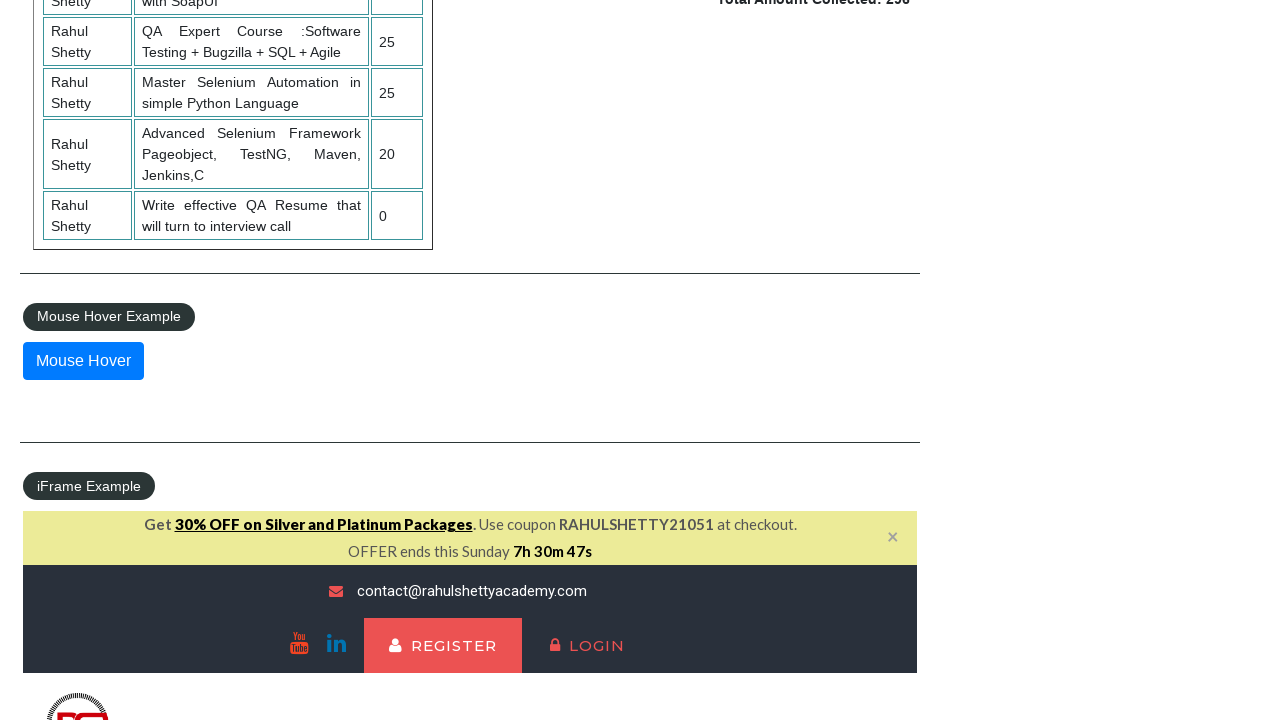

Waited for first link element in iframe to be available
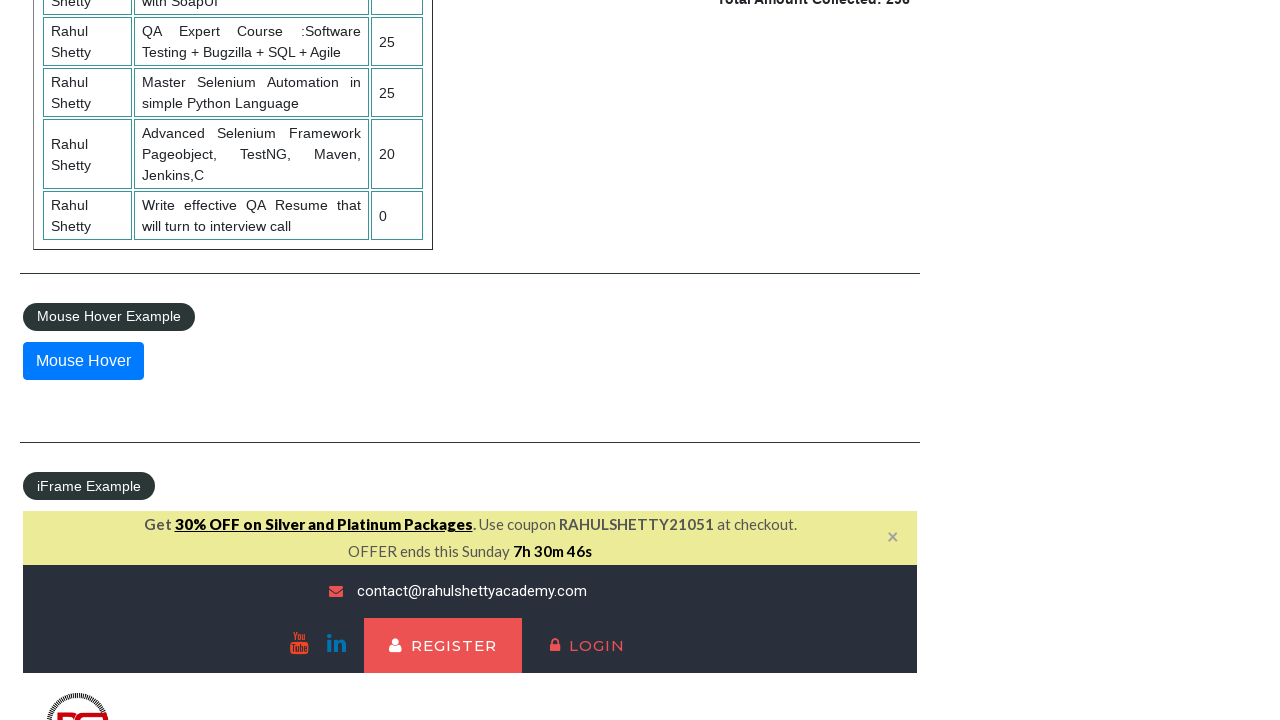

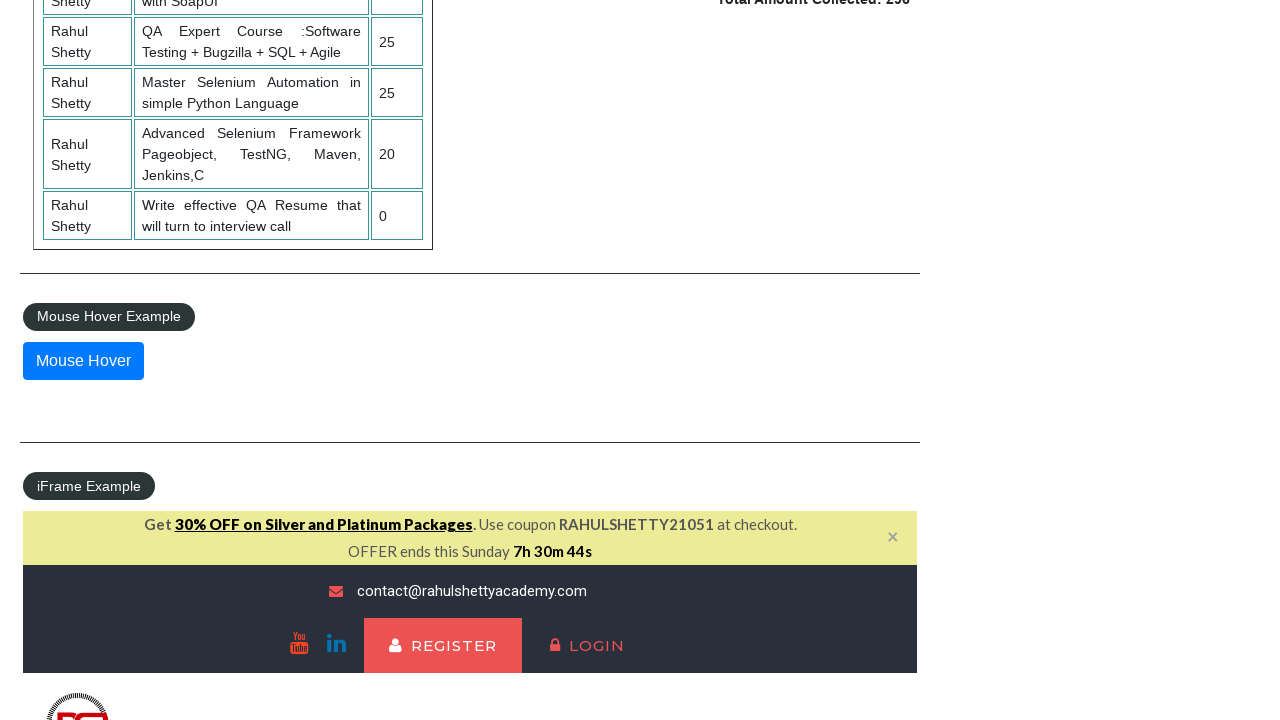